Tests mouse hover functionality by hovering over a button to reveal a dropdown menu and clicking the "Top" option

Starting URL: https://rahulshettyacademy.com/AutomationPractice/

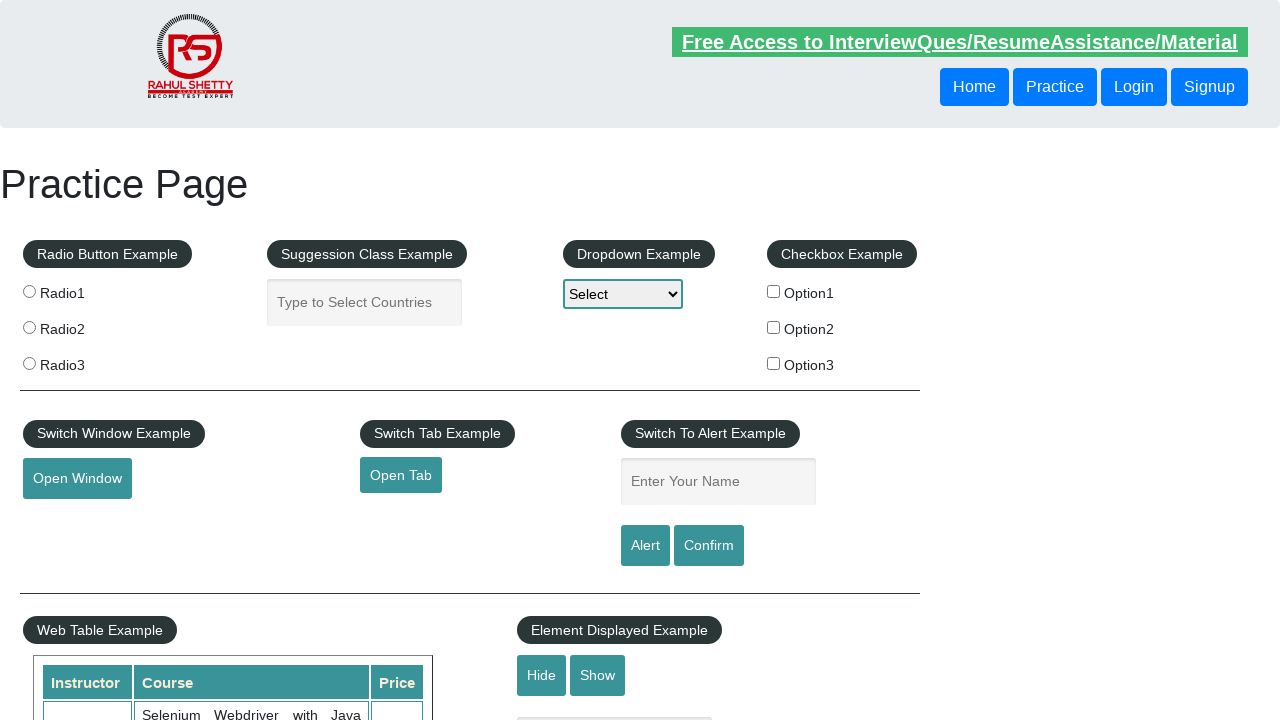

Located the mouse hover button element
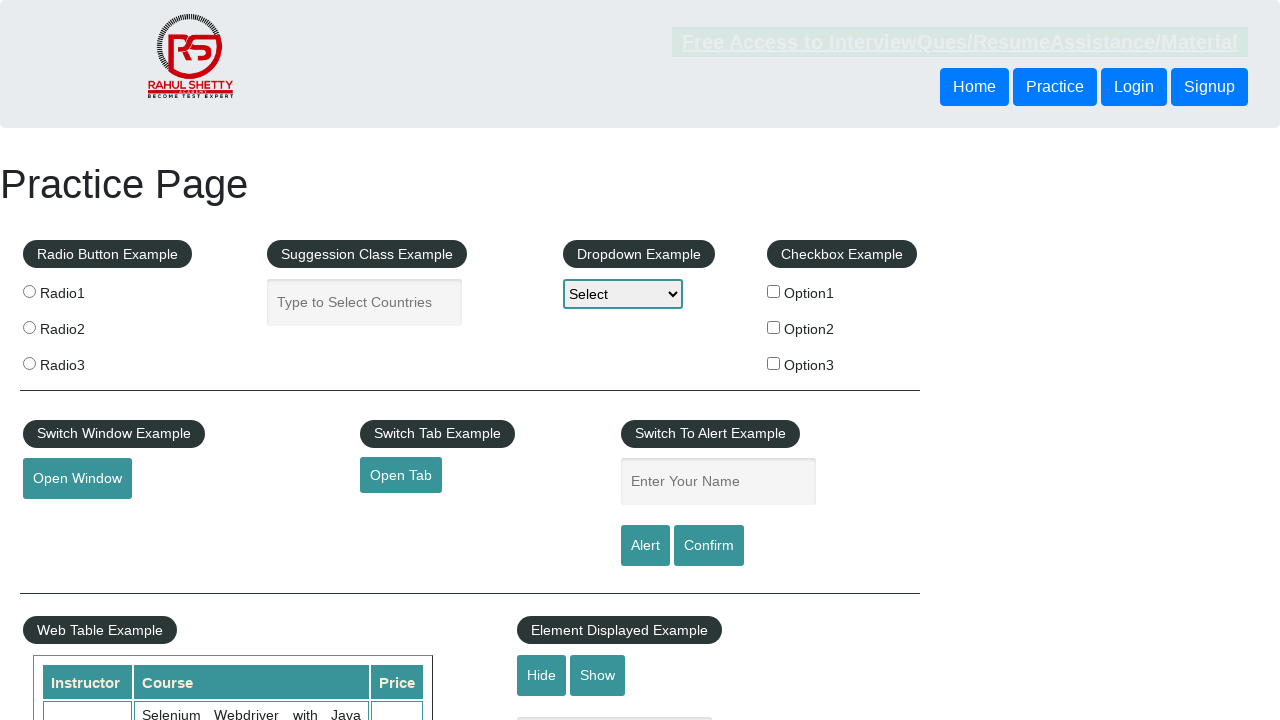

Hovered over the mouse hover button to reveal dropdown menu at (83, 361) on button[id*='mousehover']
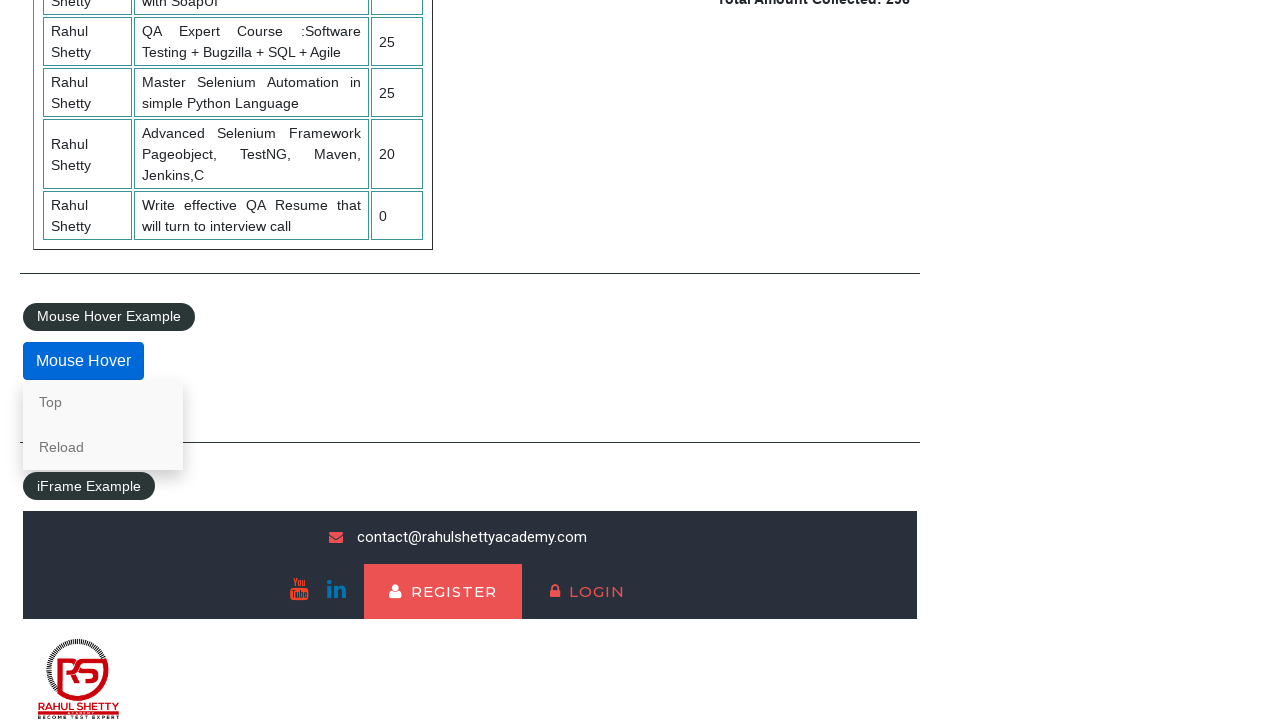

Clicked the 'Top' option from the dropdown menu at (103, 402) on a:text('Top')
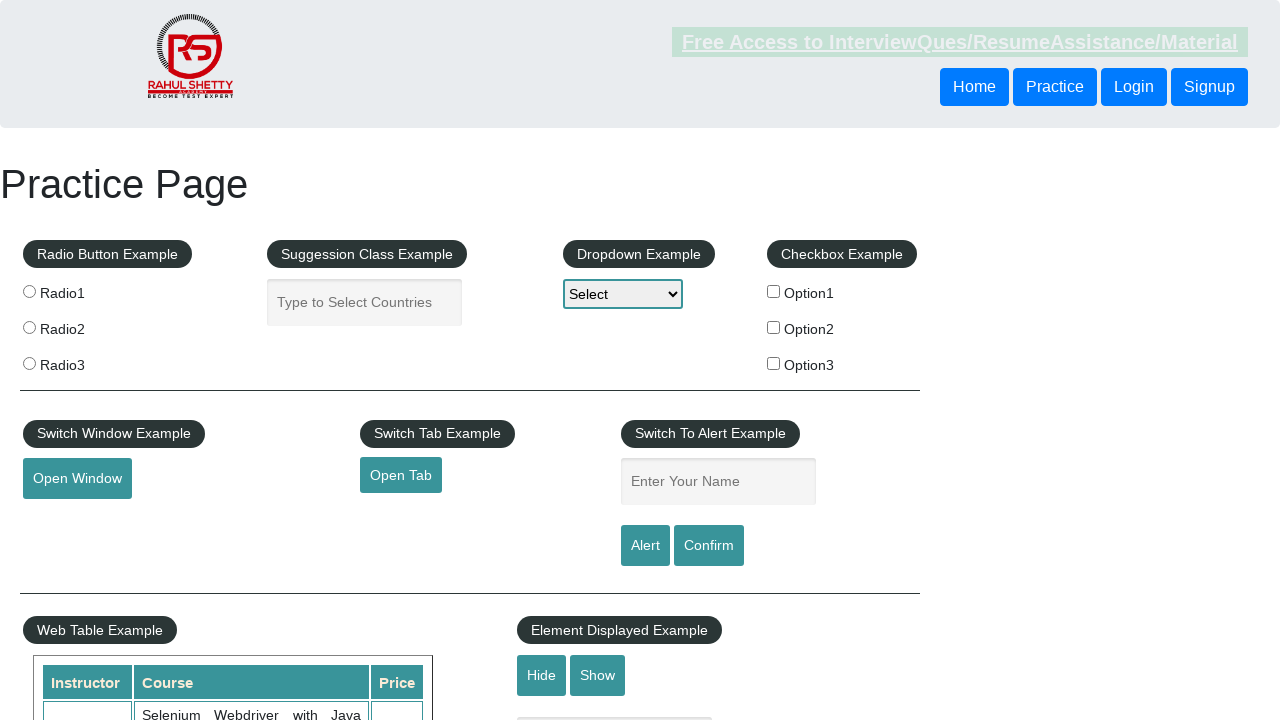

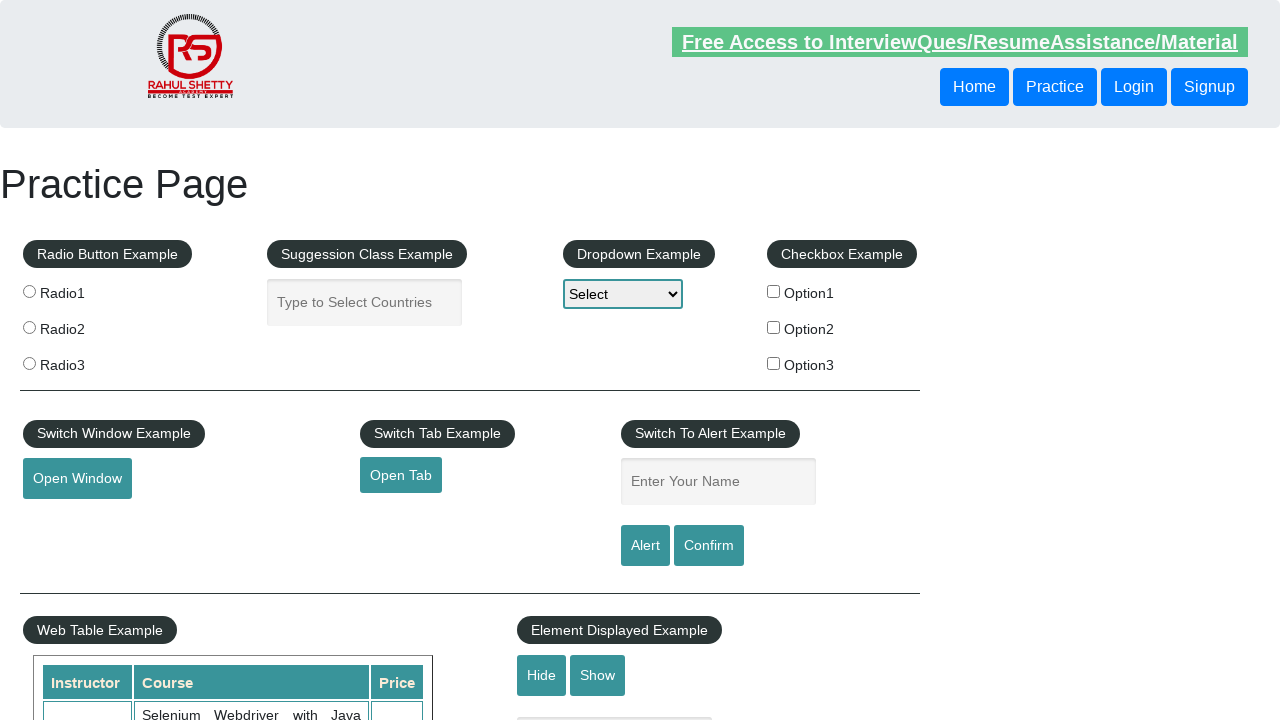